Verifies that the page title contains "ATID"

Starting URL: https://atid.store/

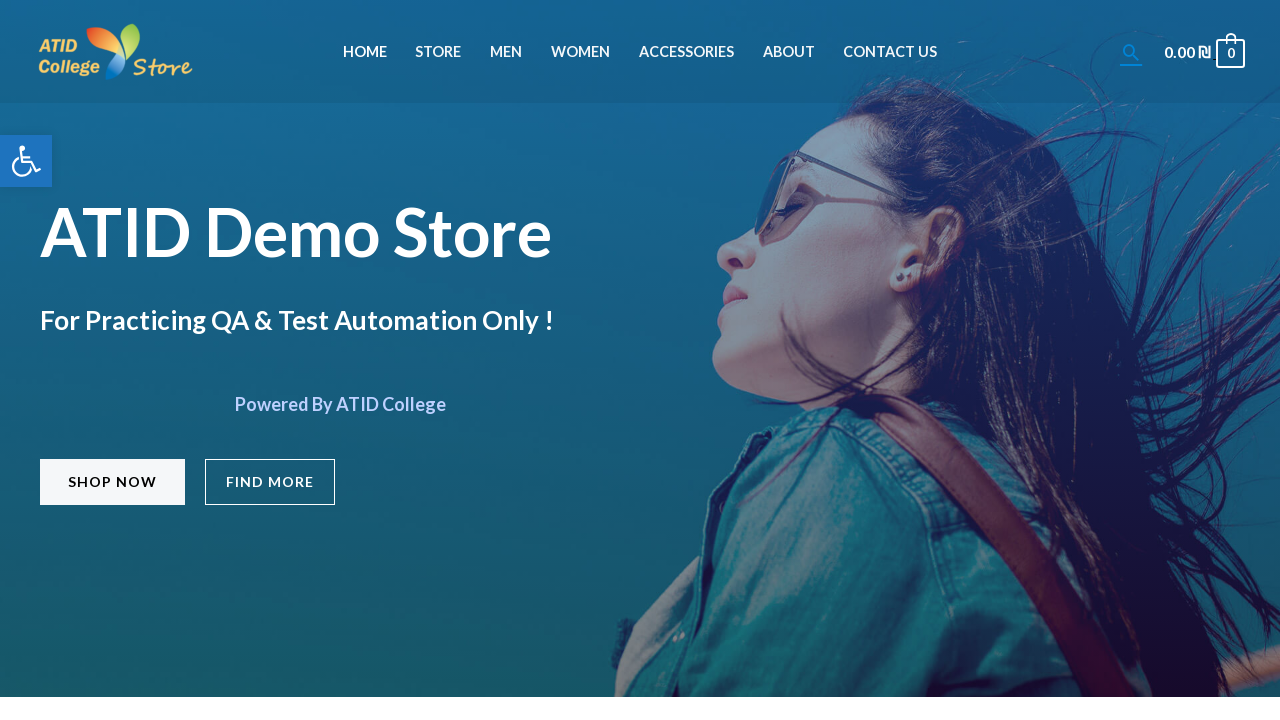

Navigated to https://atid.store/
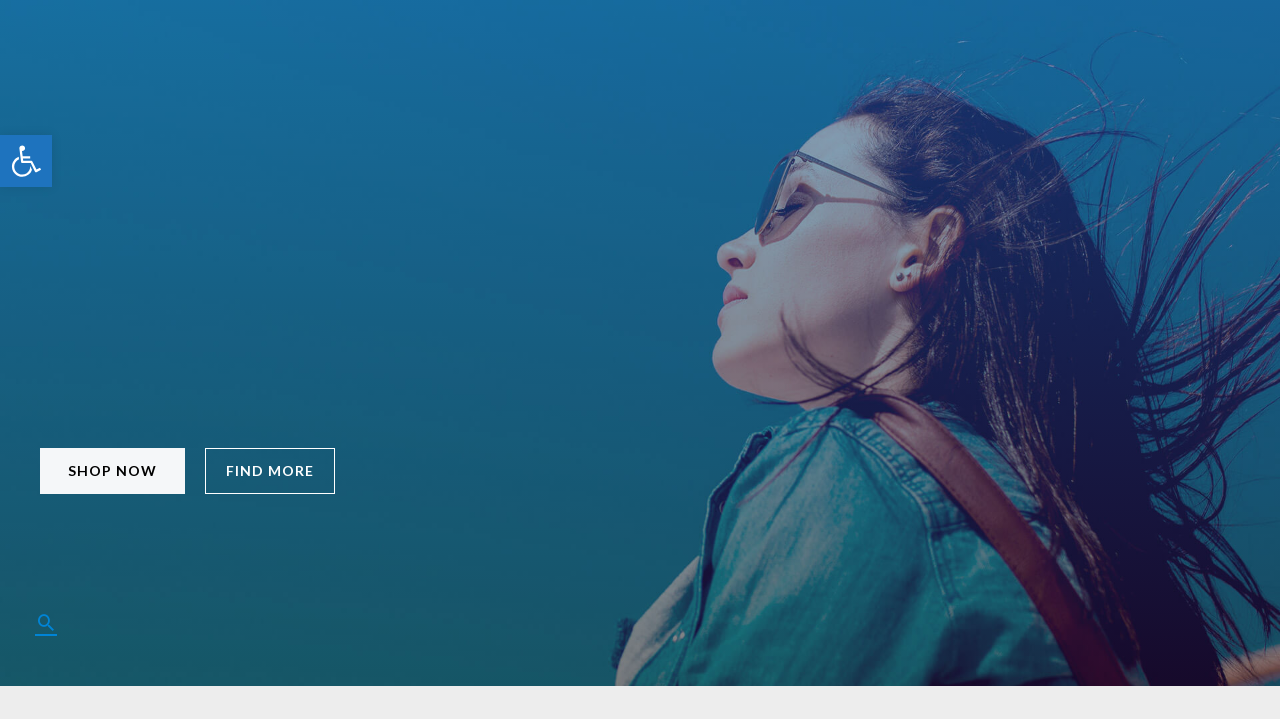

Verified that page title contains 'ATID'
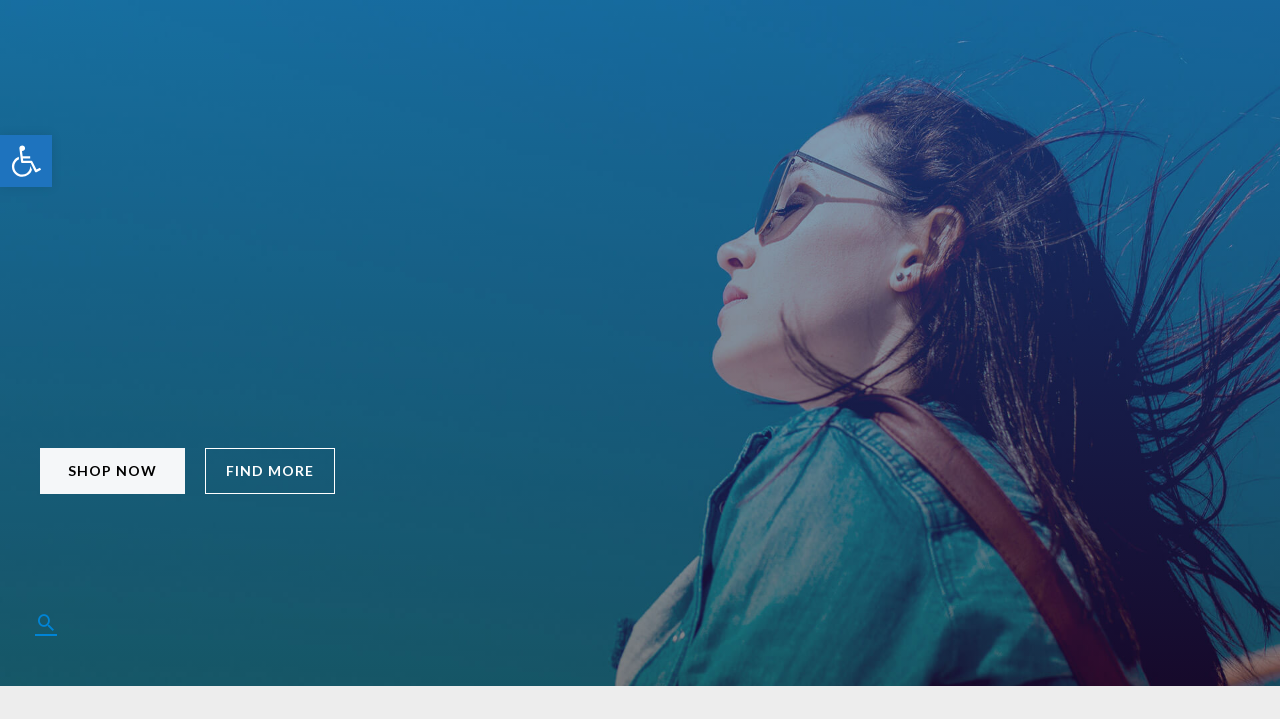

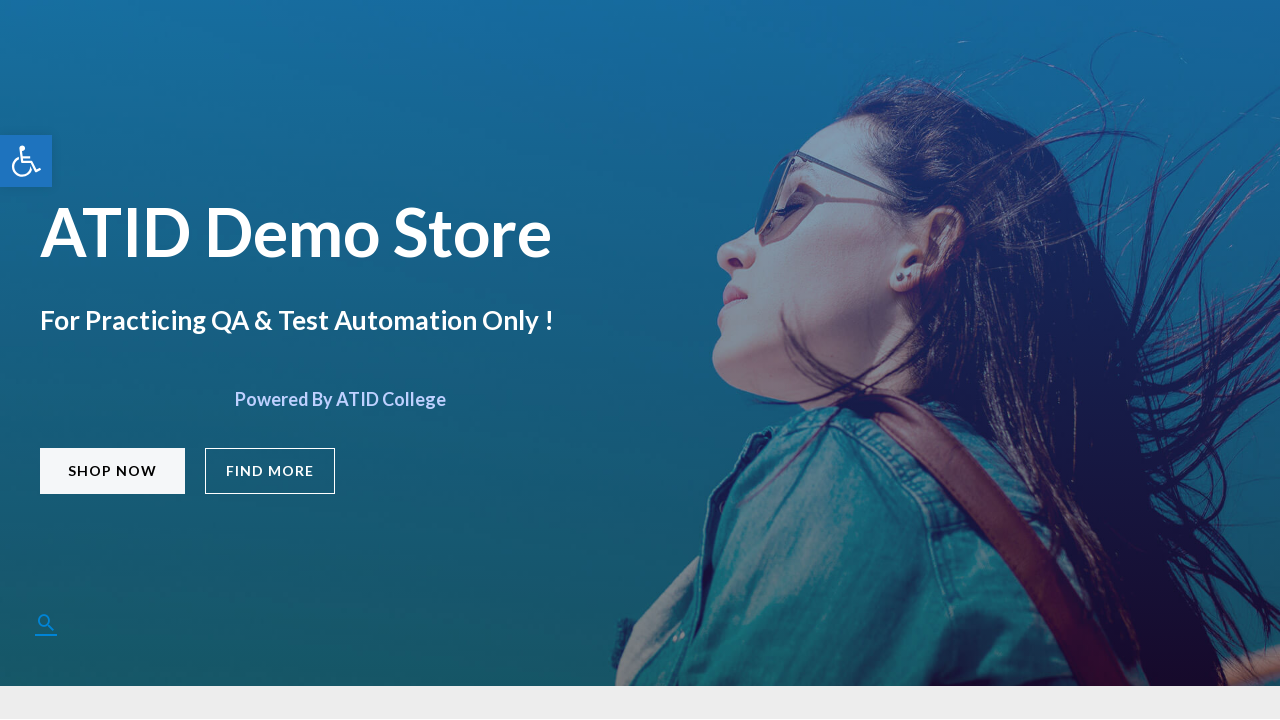